Tests that the Due column in table 2 (with semantic class attributes) can be sorted in ascending order using class-based selectors

Starting URL: http://the-internet.herokuapp.com/tables

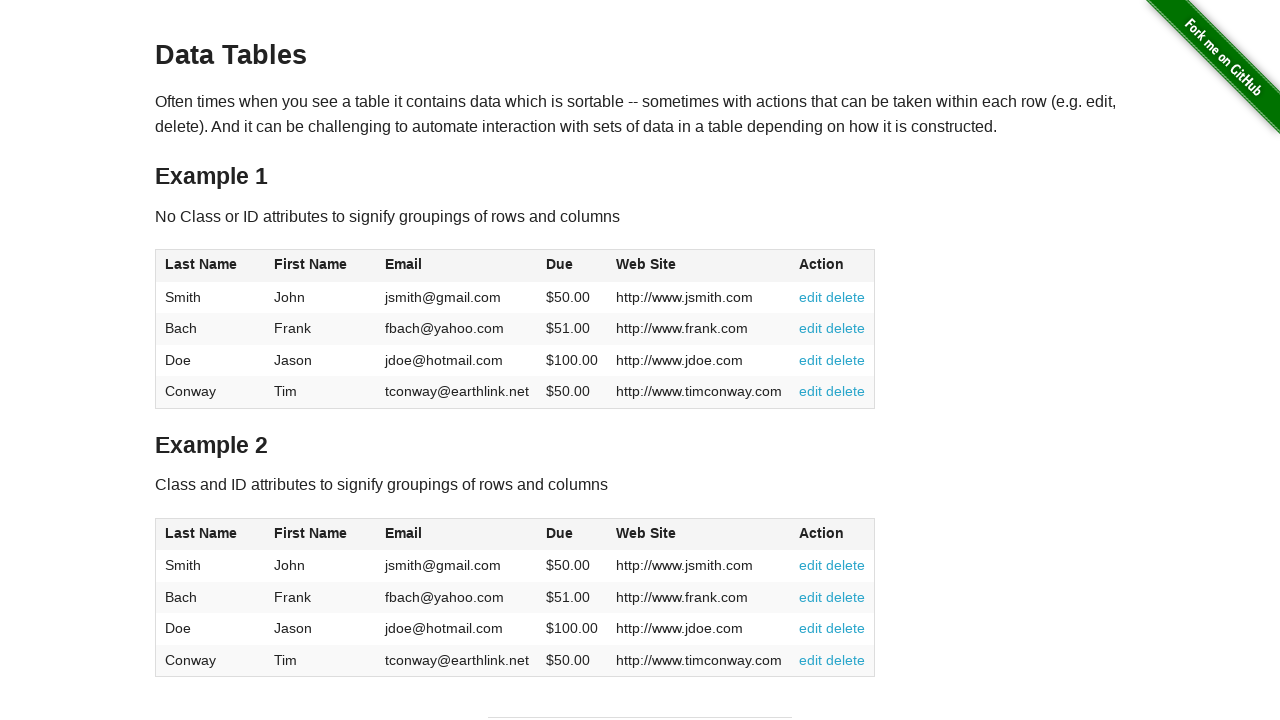

Clicked Due column header in table 2 using class-based selector at (560, 533) on #table2 thead .dues
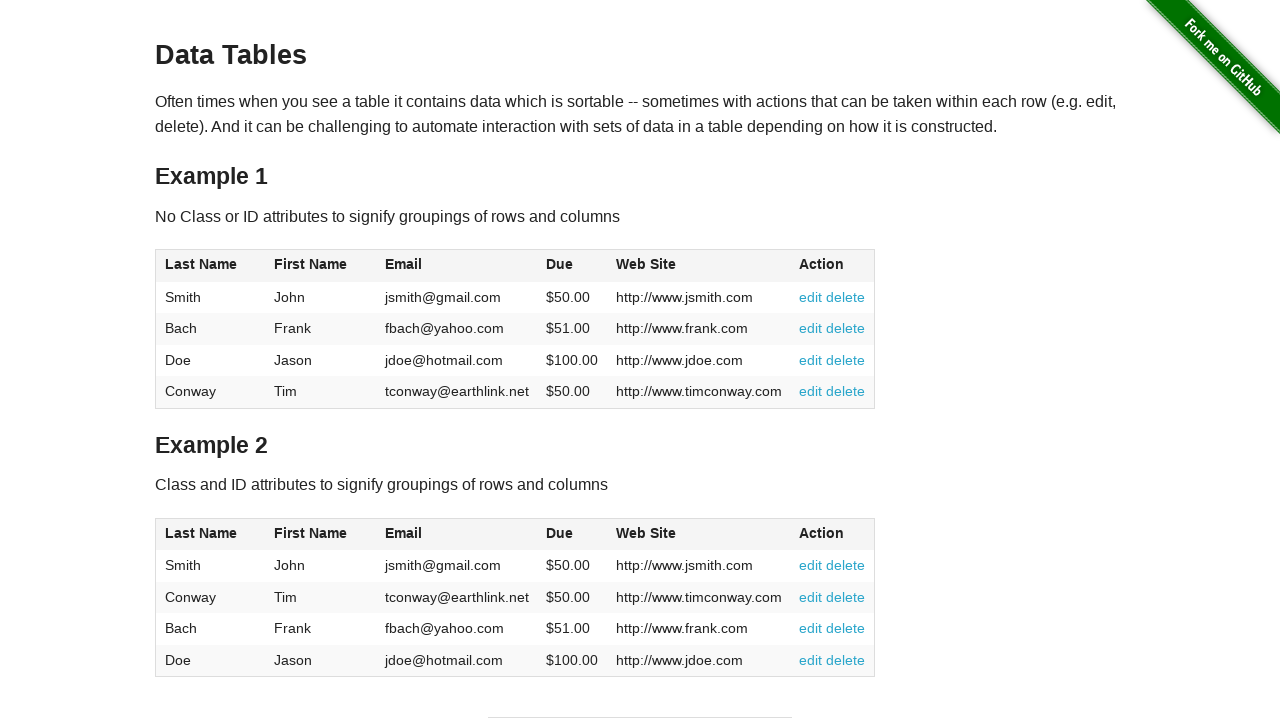

Table 2 Due column sorted in ascending order
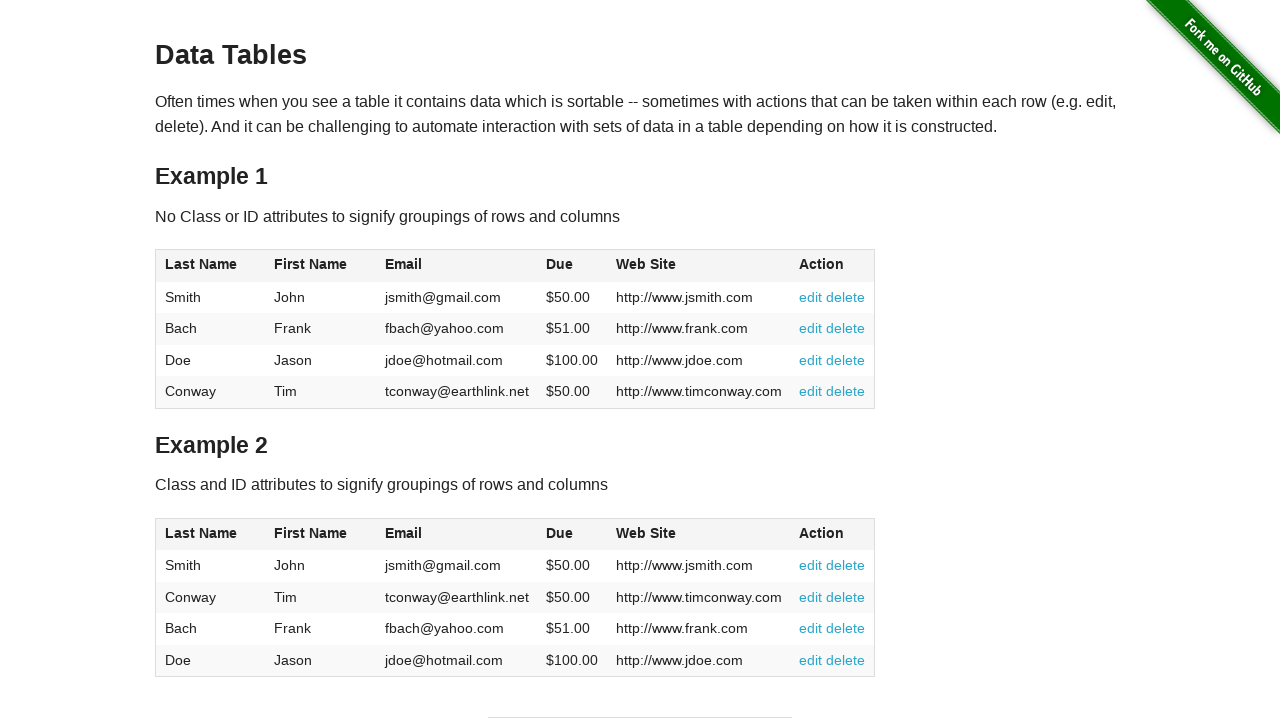

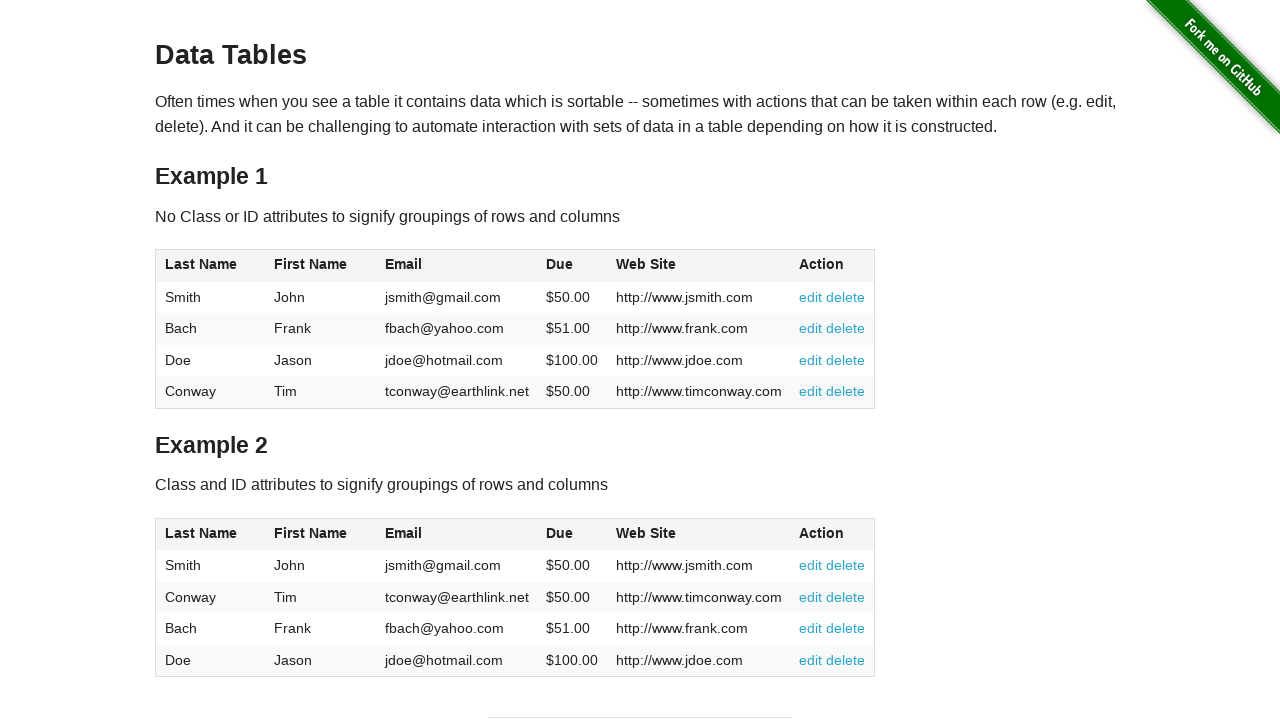